Searches for a game on Steambuy catalog and scrolls through the results page to load all items

Starting URL: https://steambuy.com/catalog/?q=portal%202

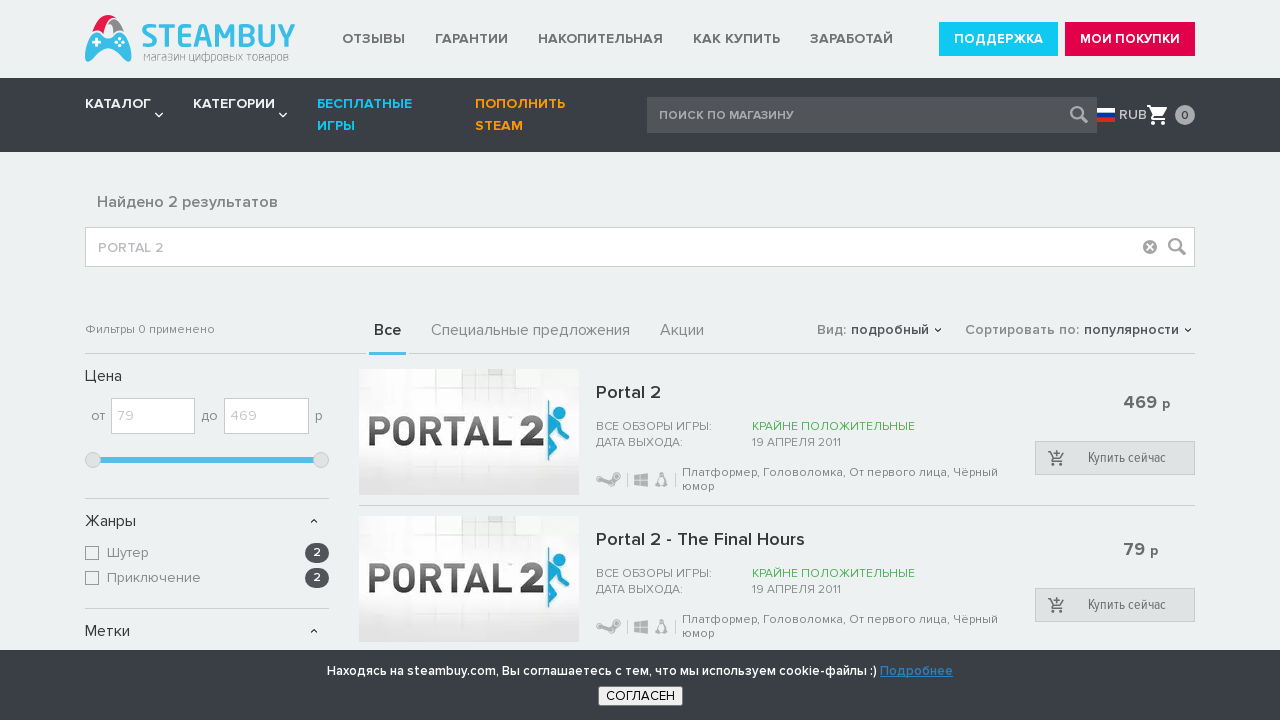

Scrolled down to y=5500 to load more products
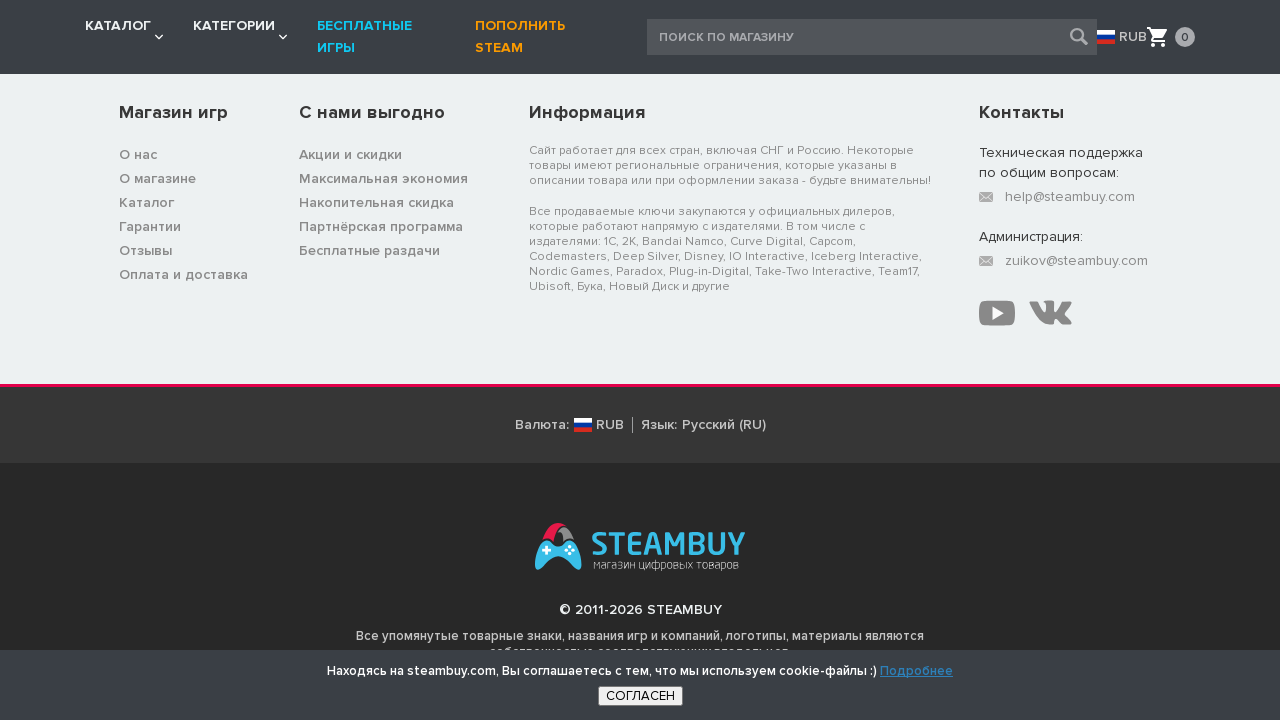

Waited 1000ms for products to load
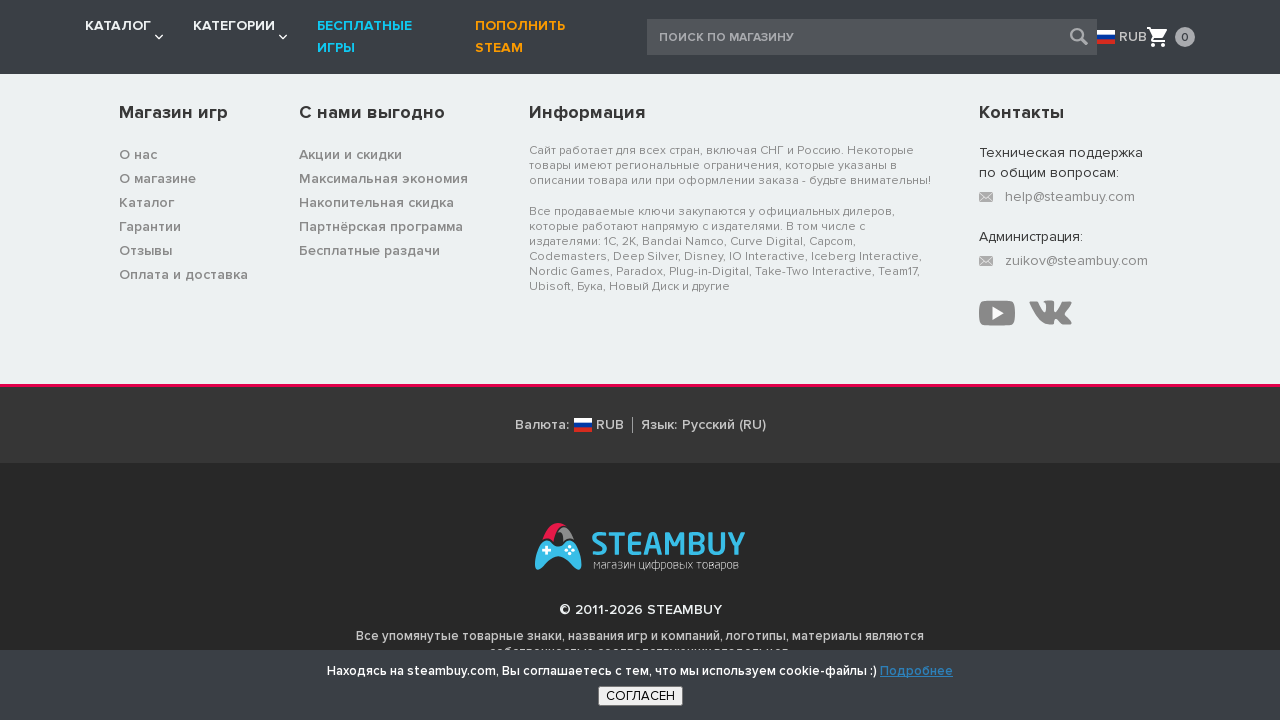

Scrolled down again to y=5500 to ensure all products loaded
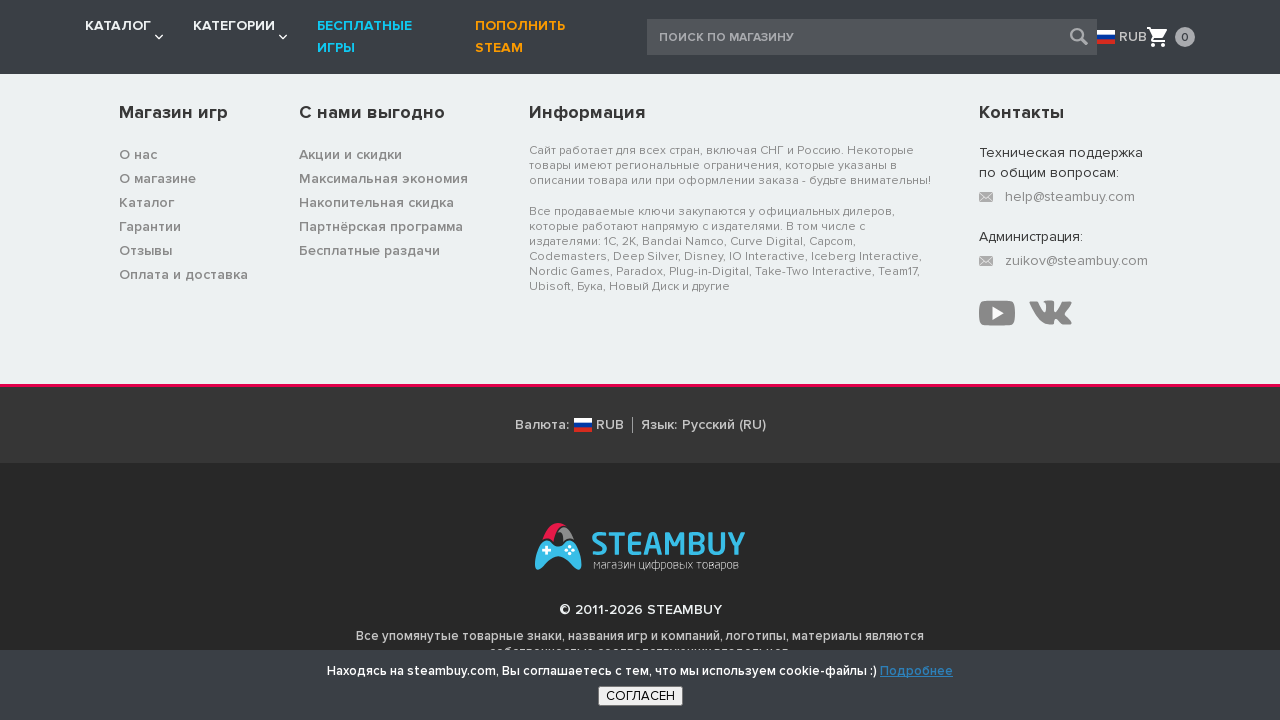

Waited 1000ms for additional products to load
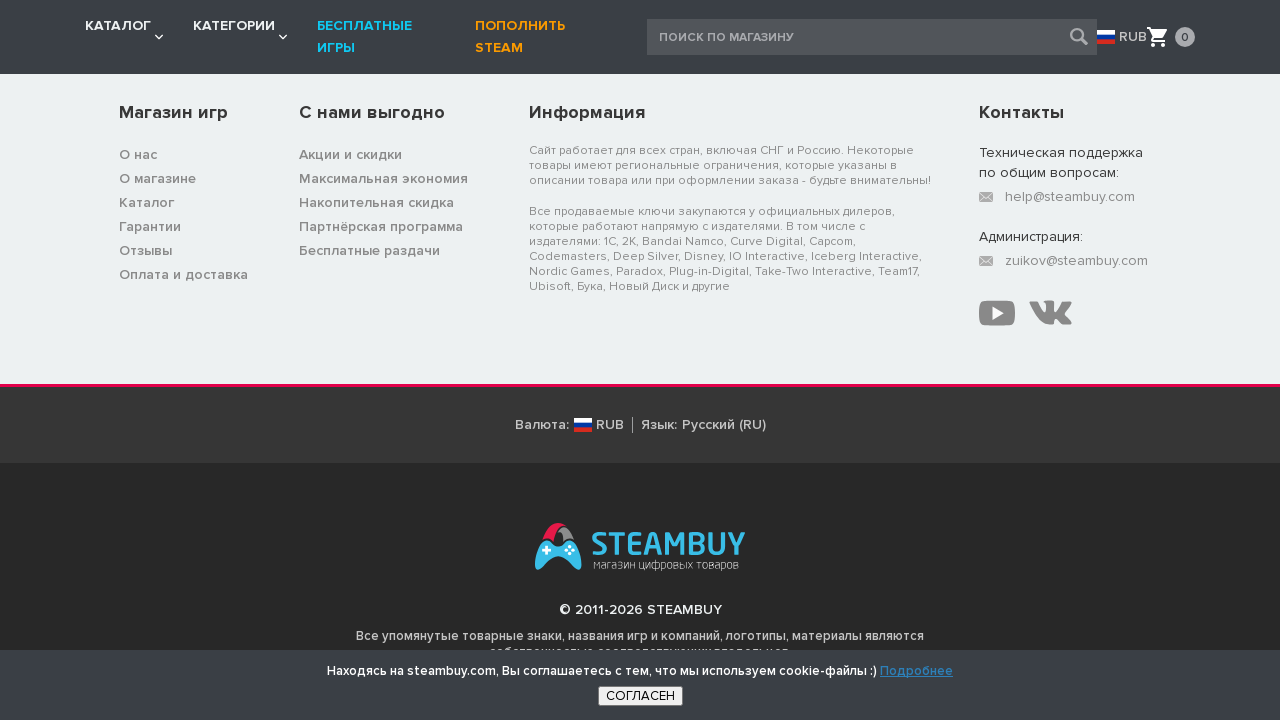

Product item titles became visible
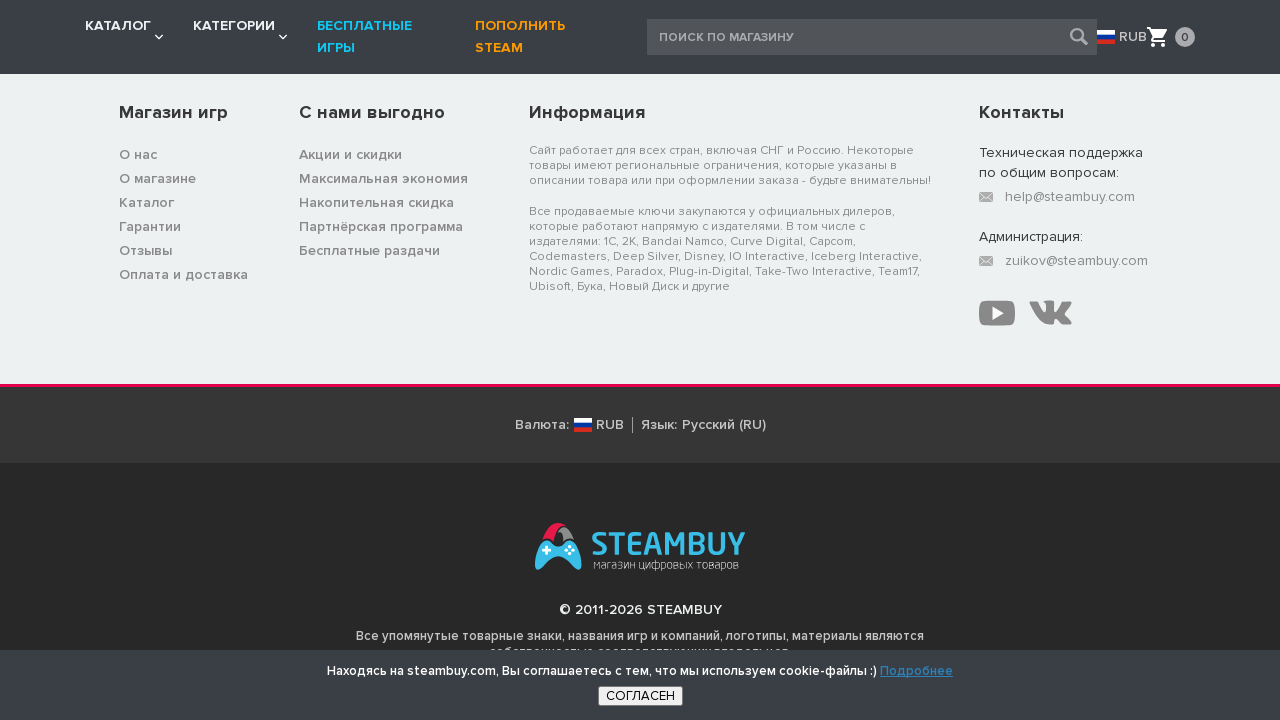

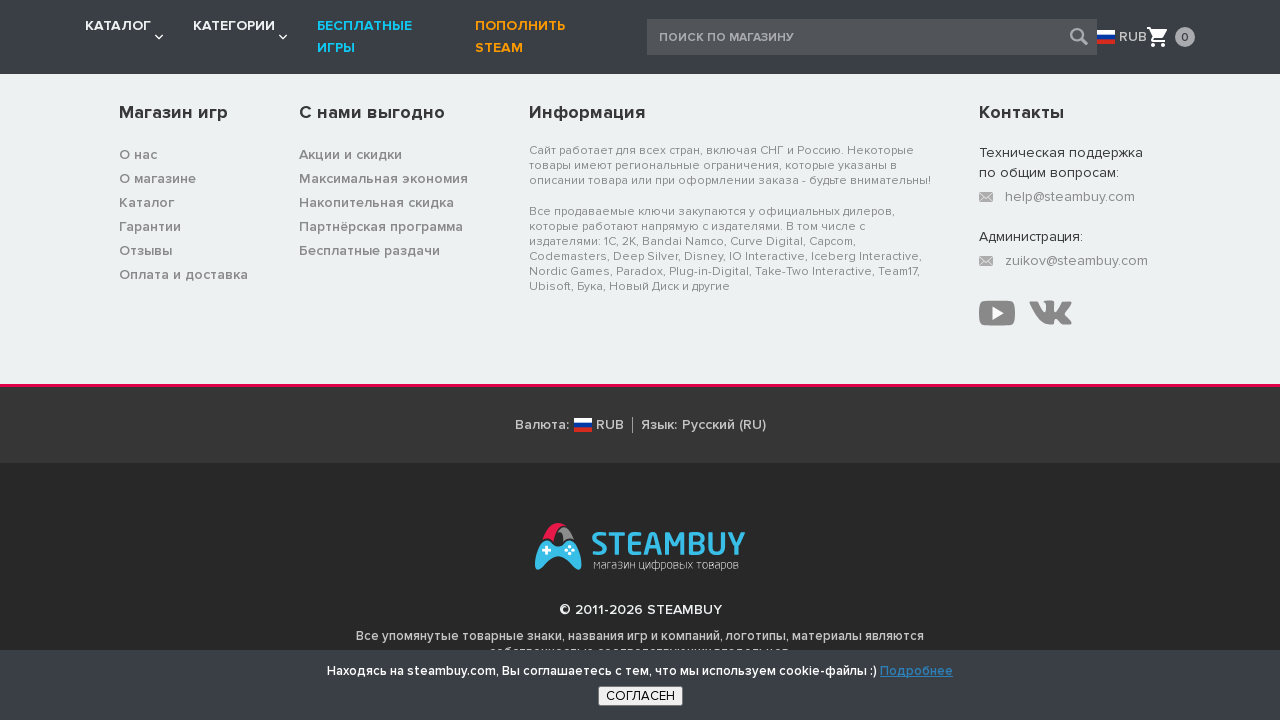